Tests explicit wait functionality by waiting for a "Done" text to appear on a page with loading images

Starting URL: https://bonigarcia.dev/selenium-webdriver-java/loading-images.html

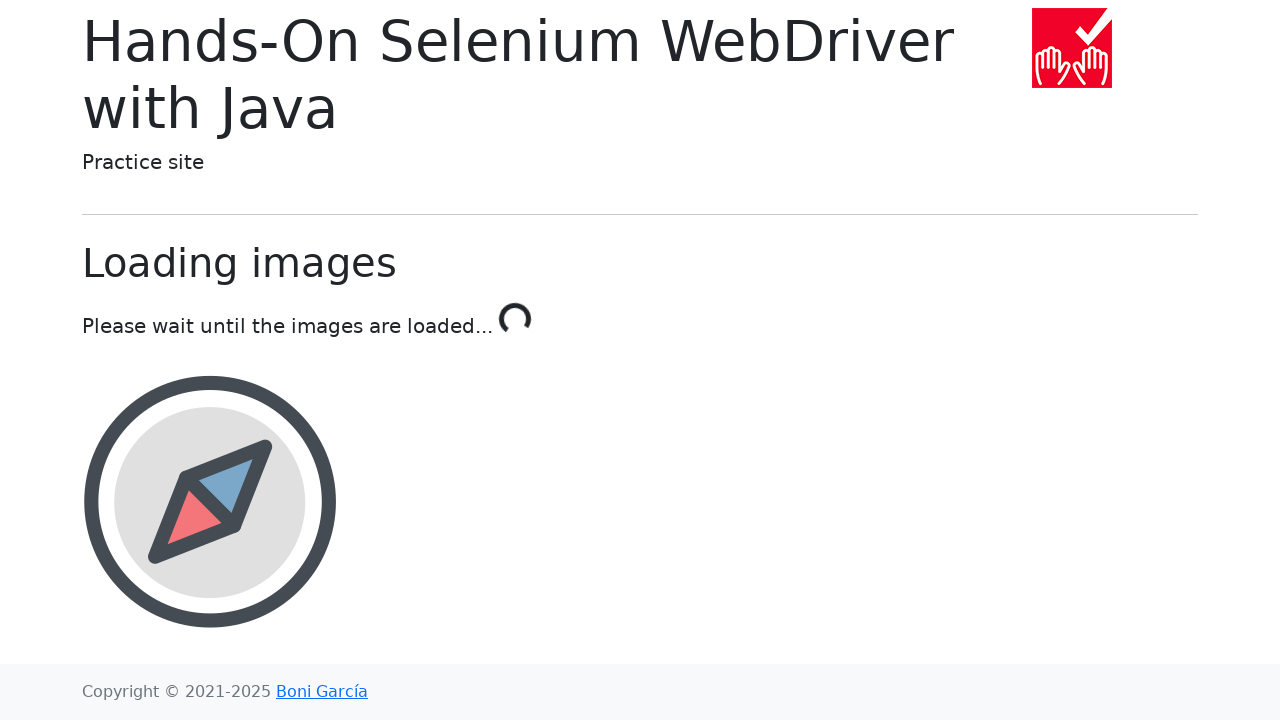

Waited for 'Done' text to appear on the page
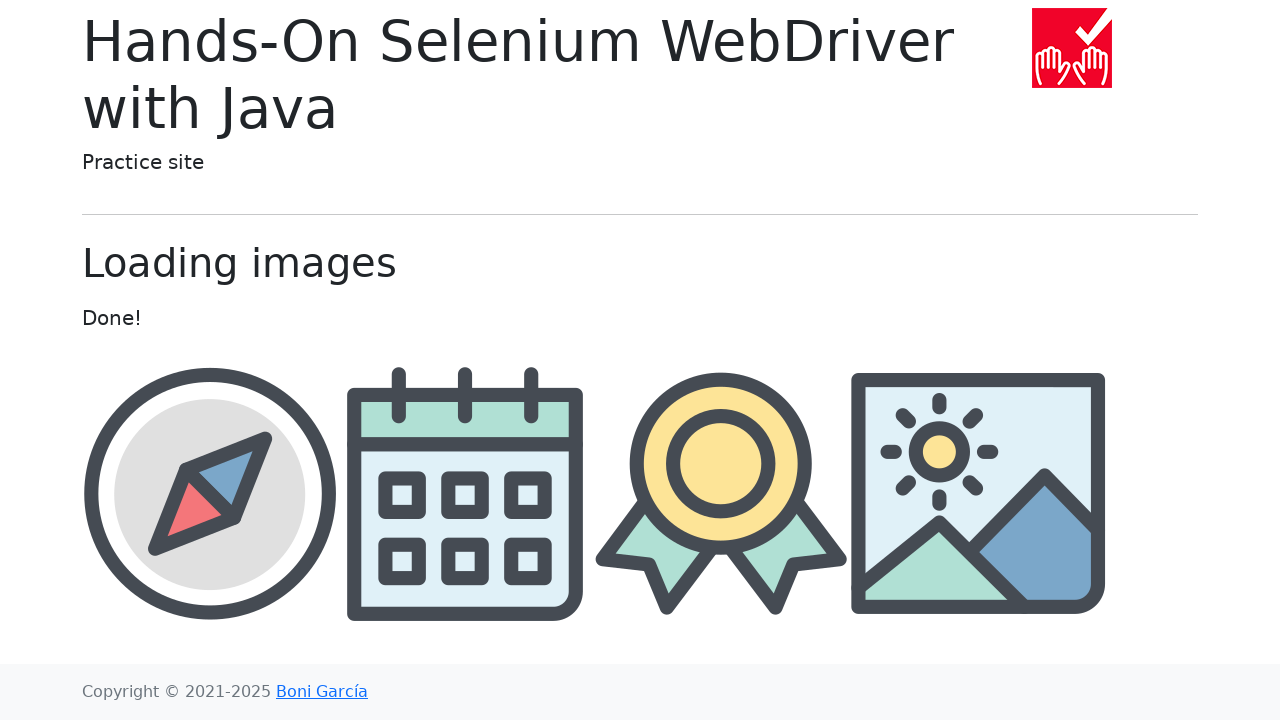

Verified 'Done' element is visible: Done!
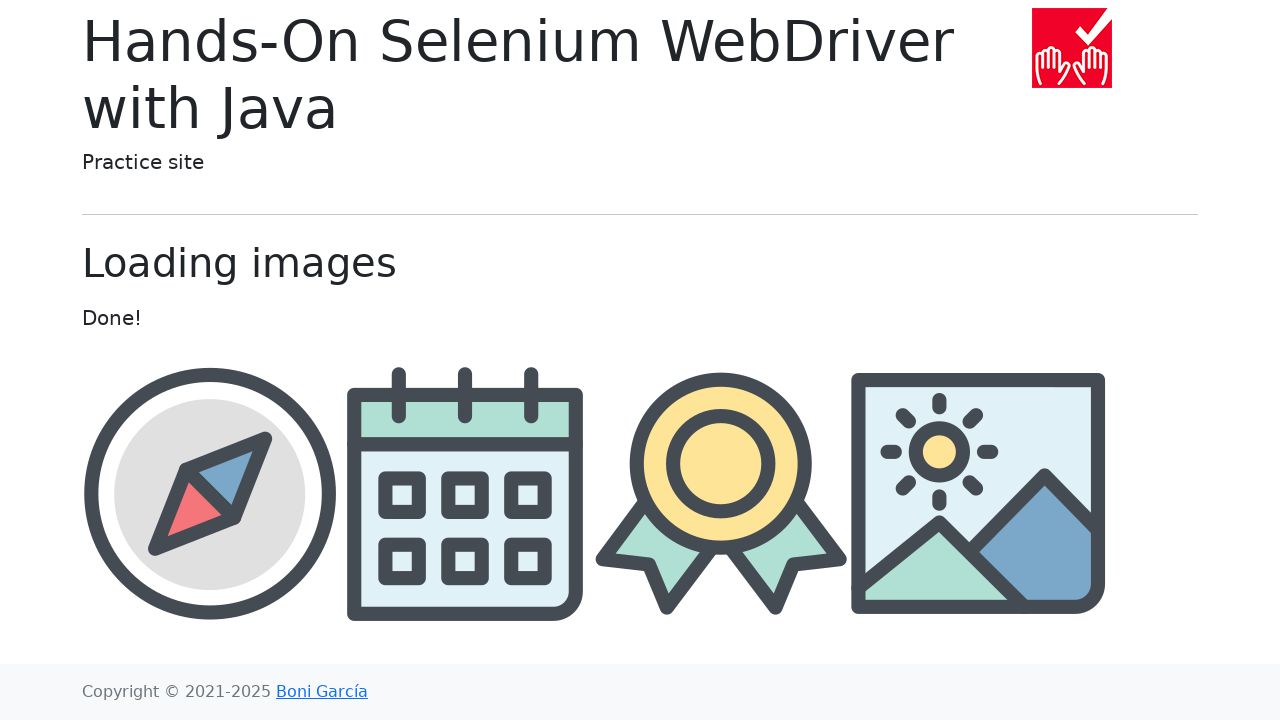

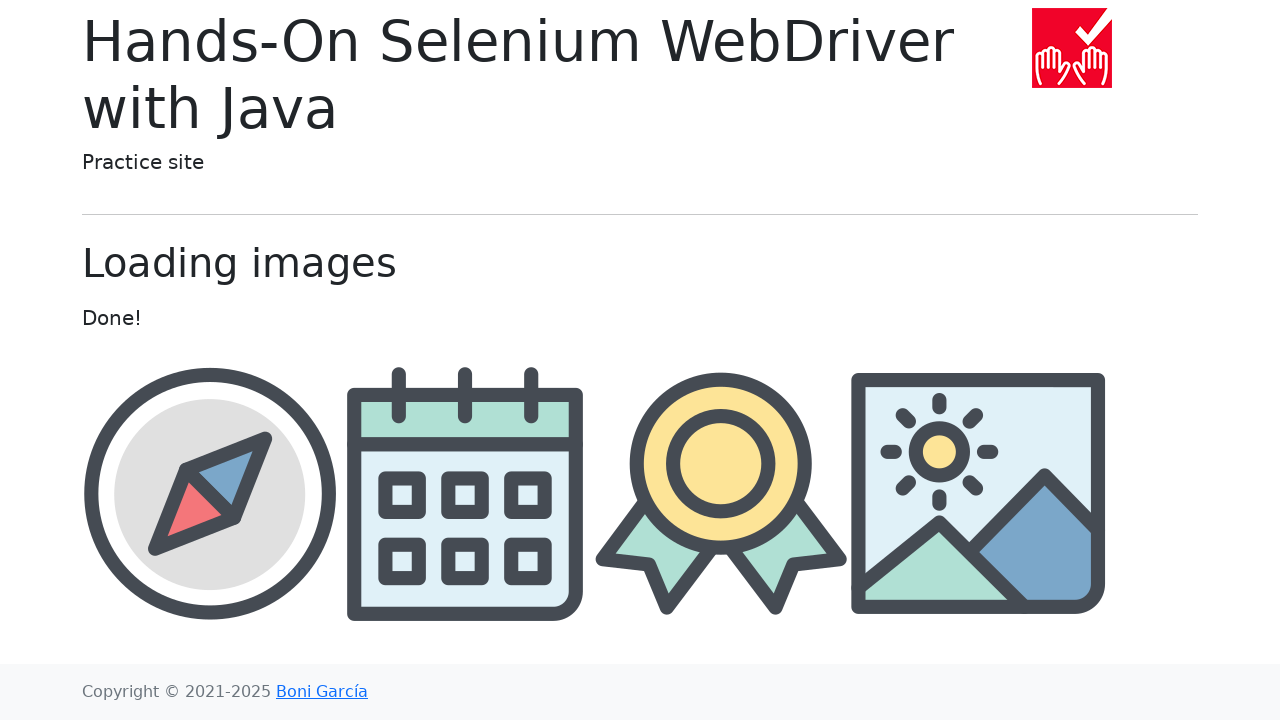